Navigates to Flipkart homepage and waits for the page to load

Starting URL: https://www.flipkart.com/?affid=affsiteplug&affExtParam1=7e7b1bca732e6ed5ef3e509842952b22&affExtParam2=60827

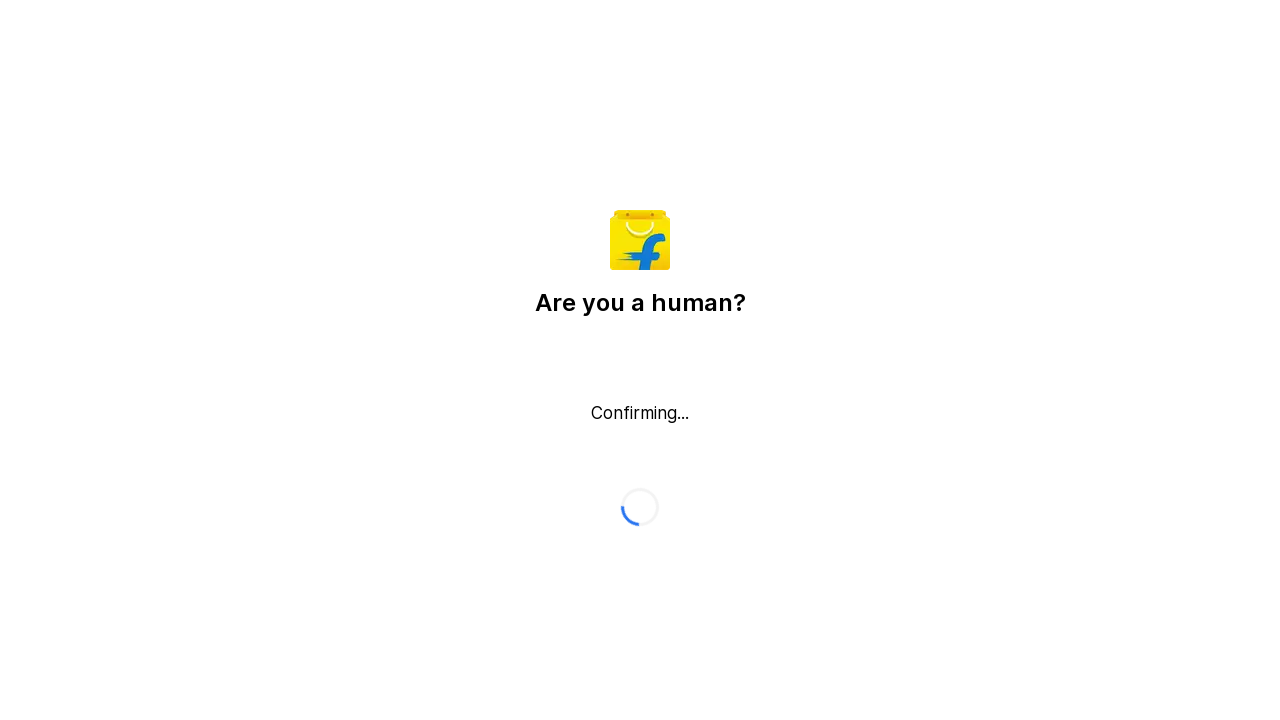

Navigated to Flipkart homepage with affiliate parameters
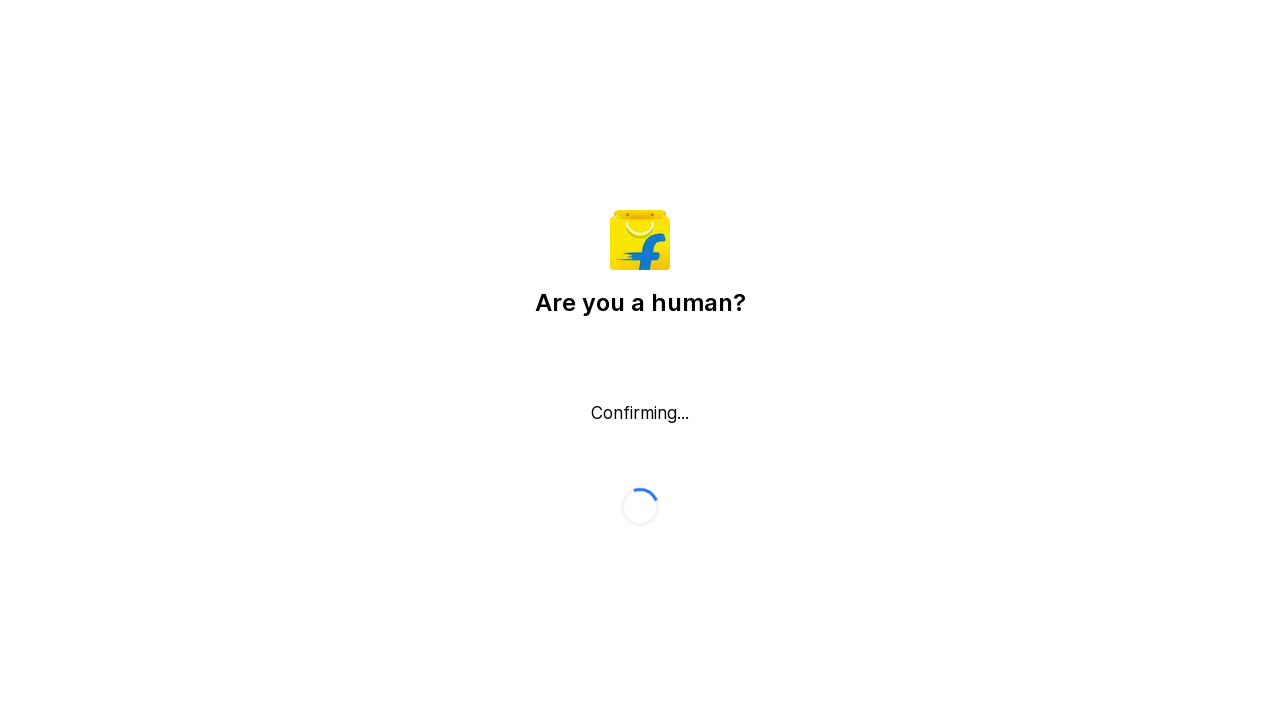

Page DOM content loaded
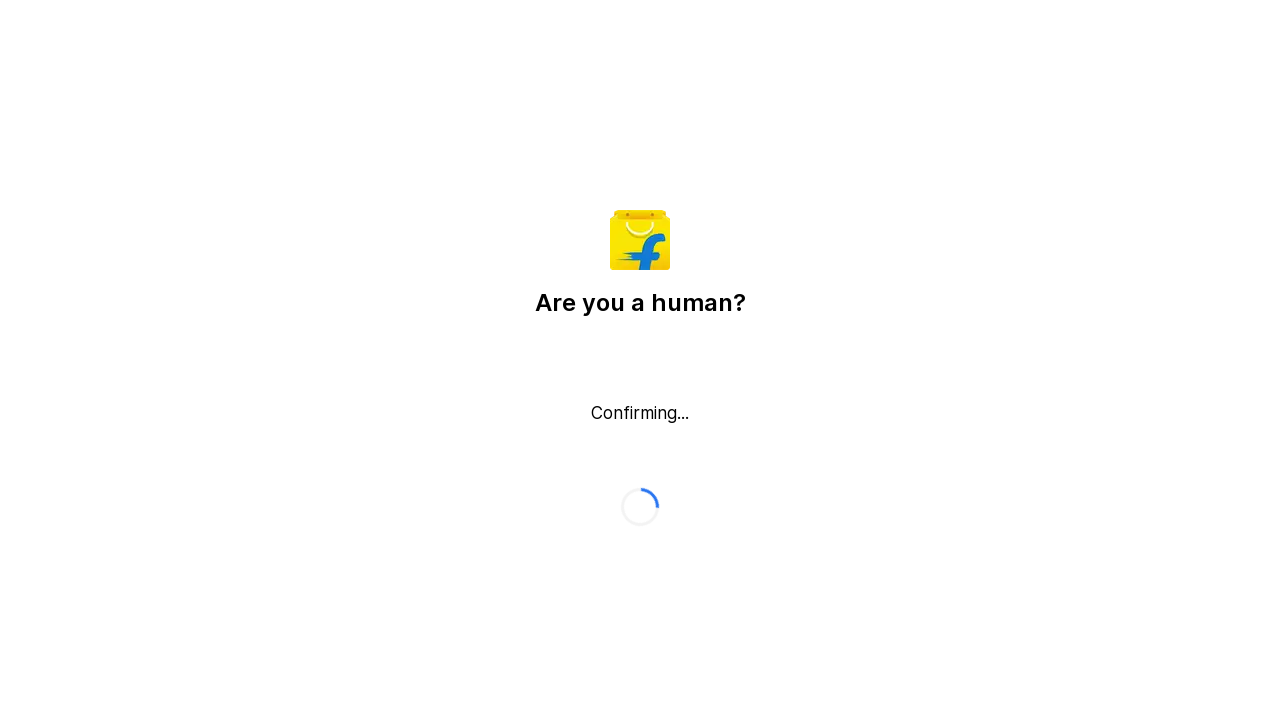

Body element became visible, page fully loaded
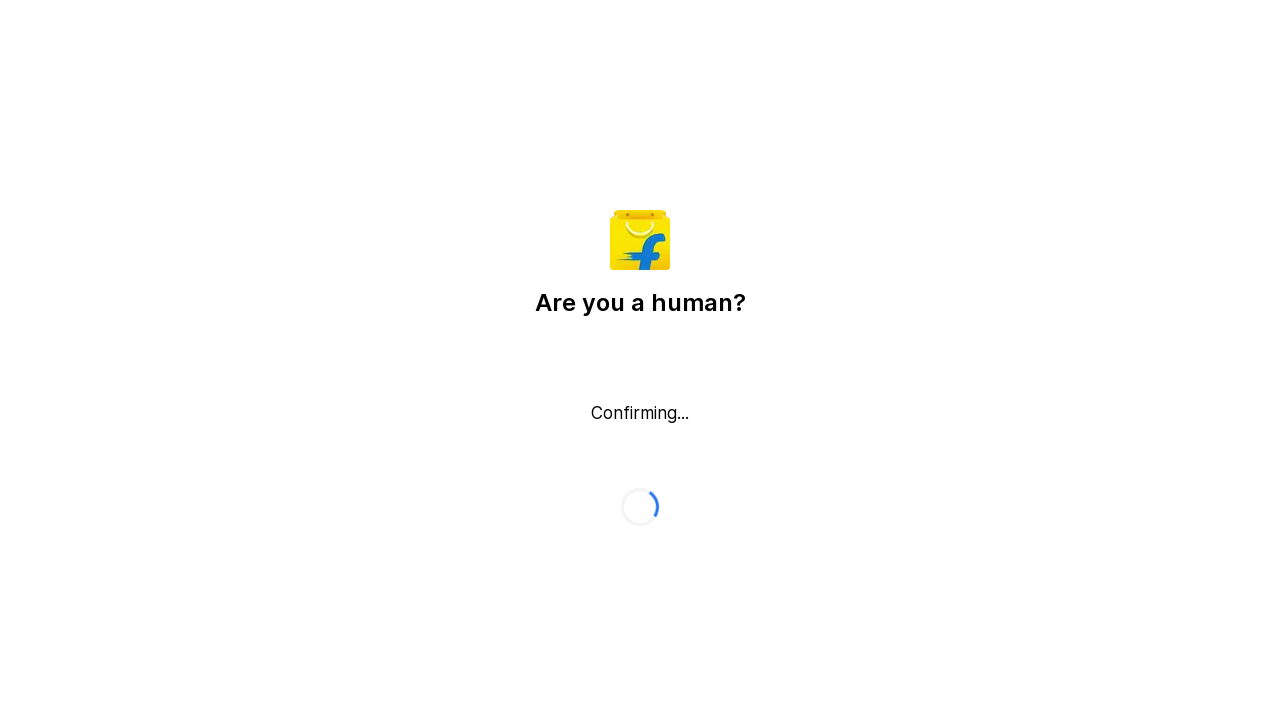

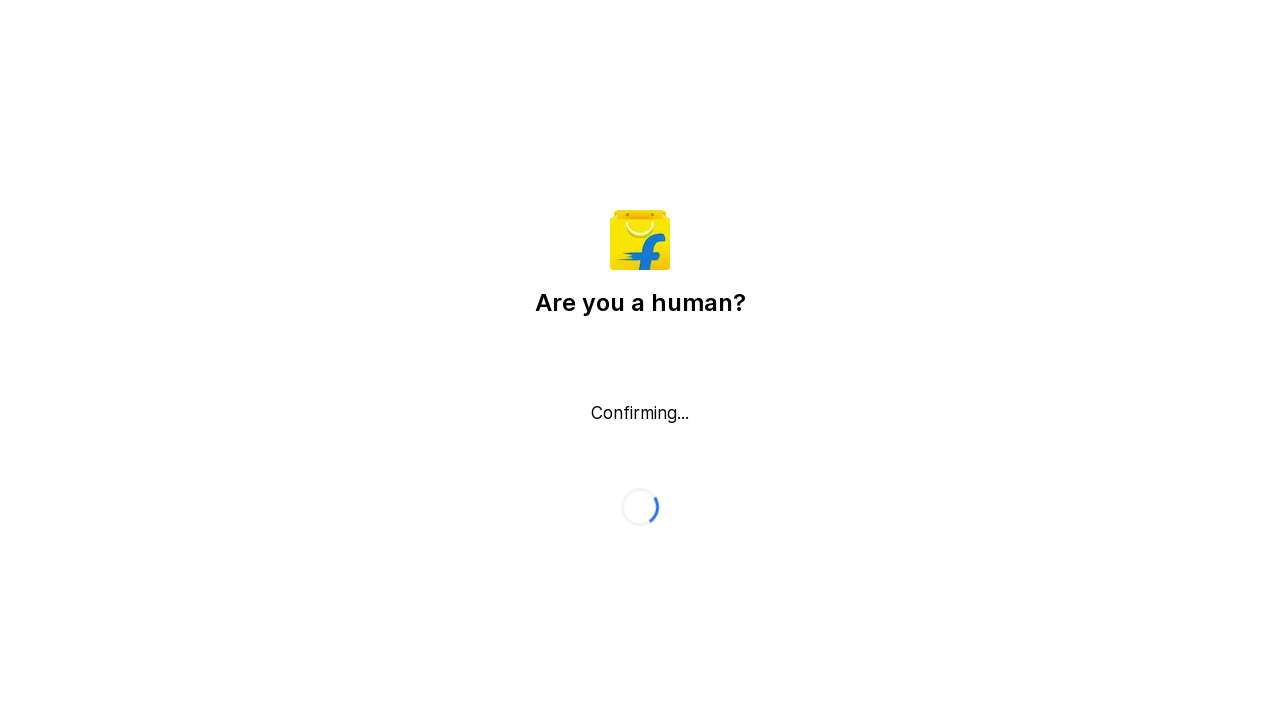